Tests API mocking functionality by intercepting a fruits API endpoint and verifying that the mocked fruit "Melocotón" is displayed on the page

Starting URL: https://demo.playwright.dev/api-mocking

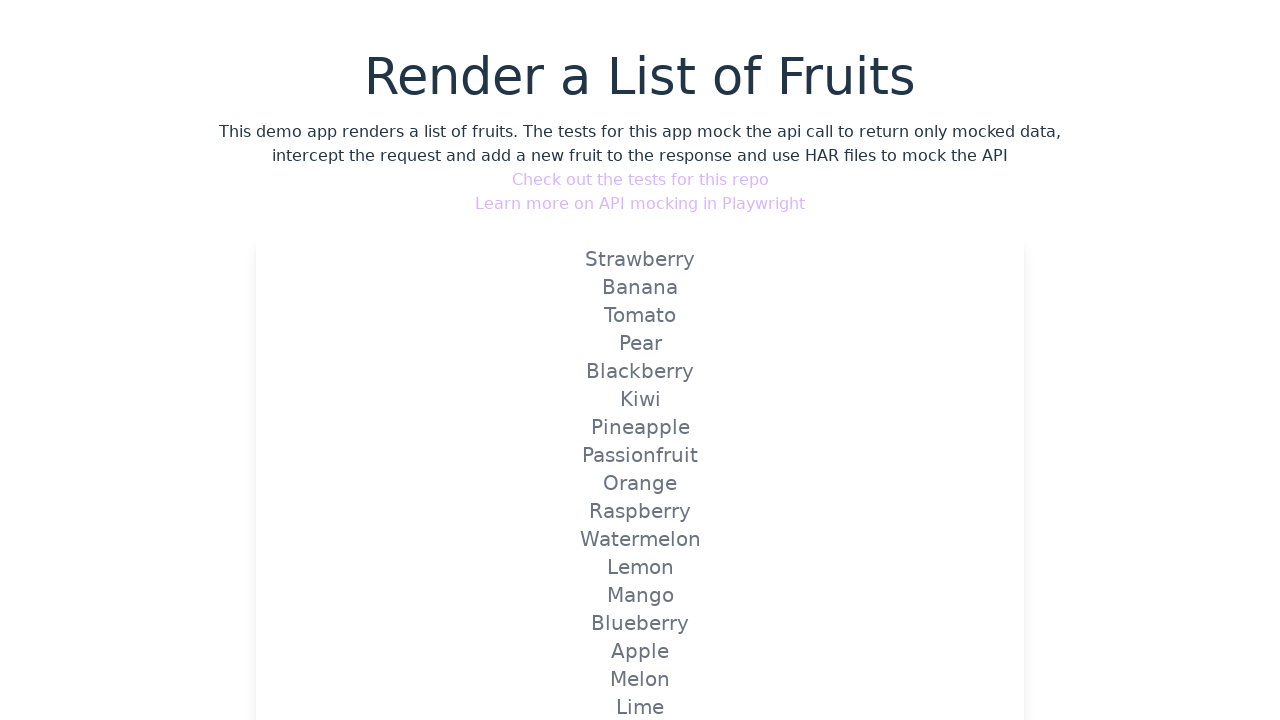

Set up mock for fruits API endpoint to return 'Melocotón'
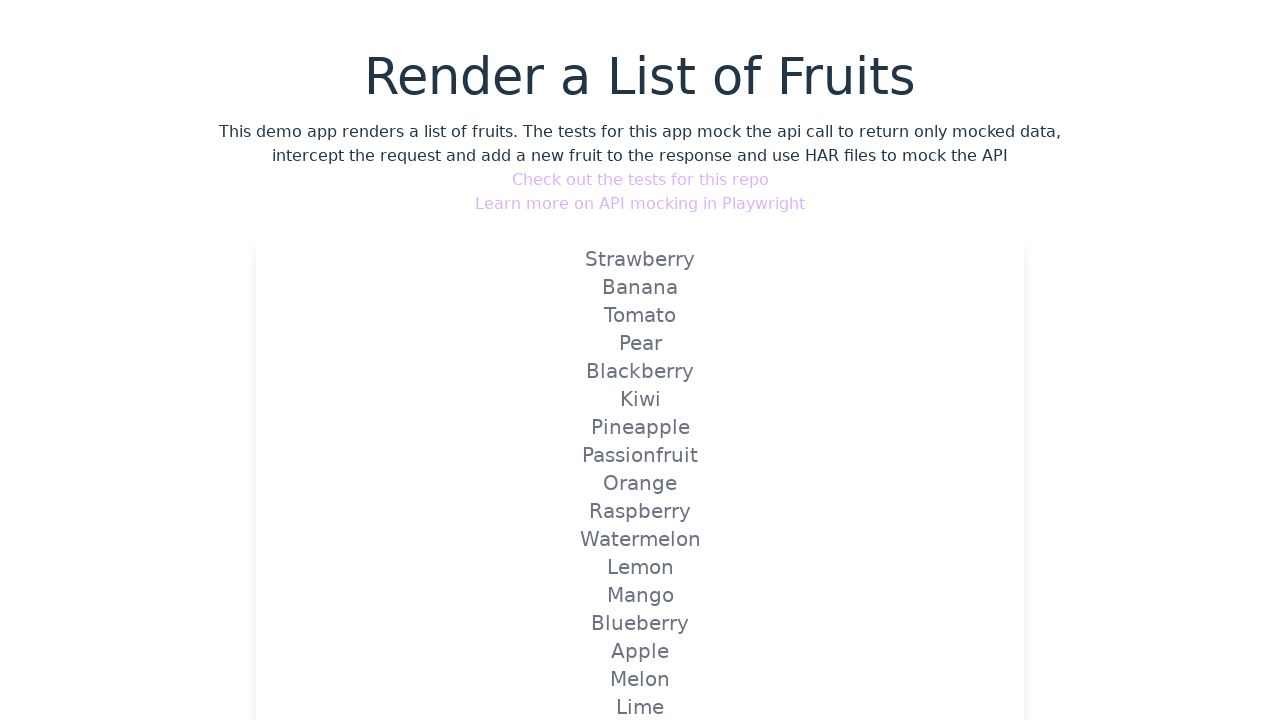

Navigated to API mocking demo page
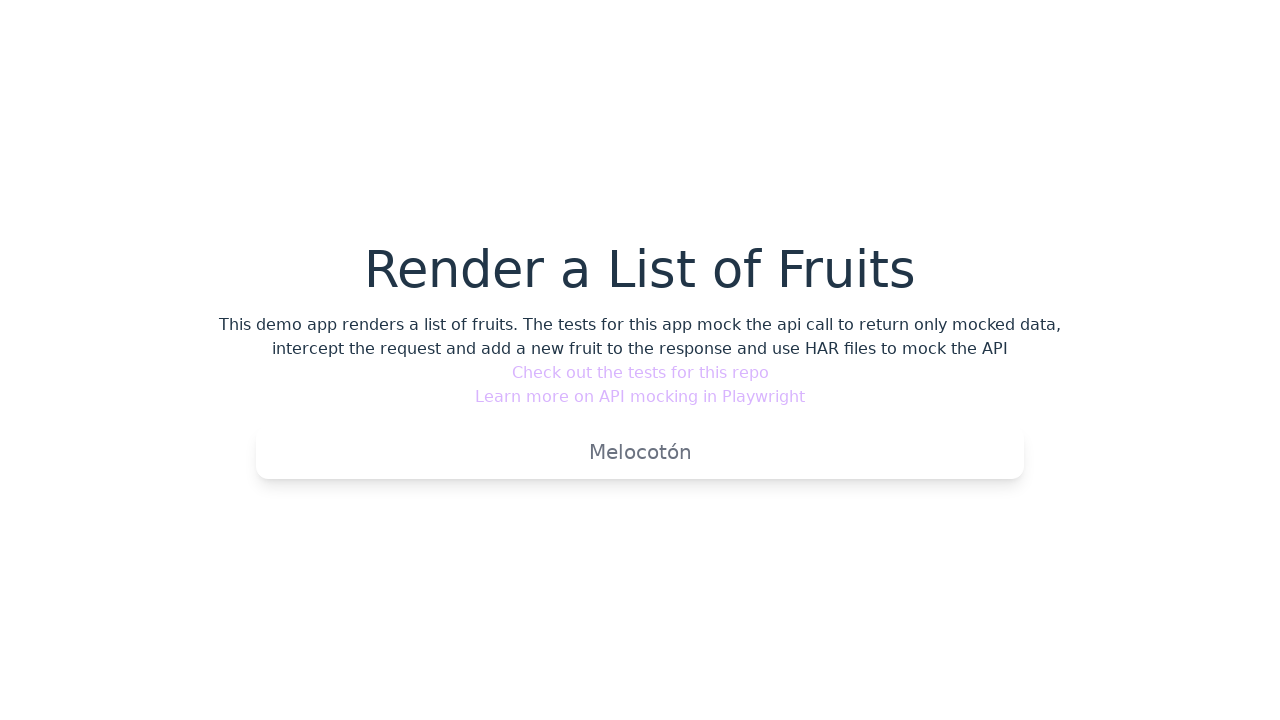

Mocked fruit 'Melocotón' is visible on the page
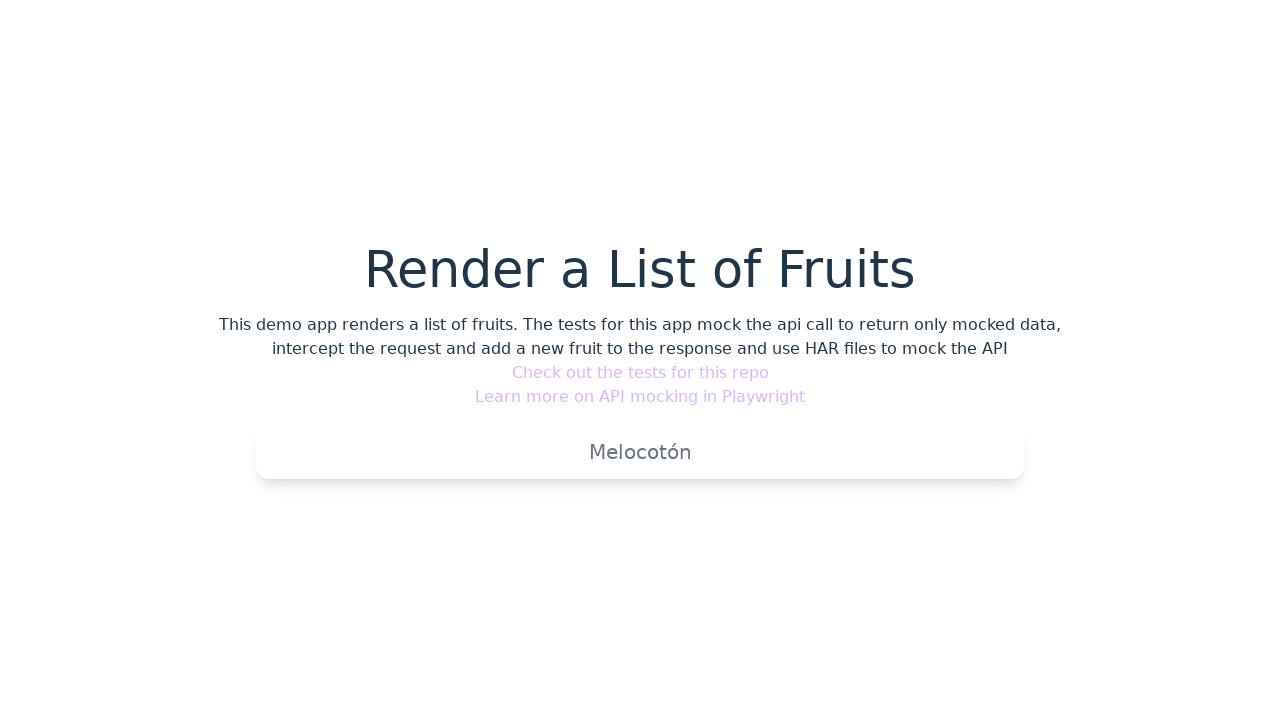

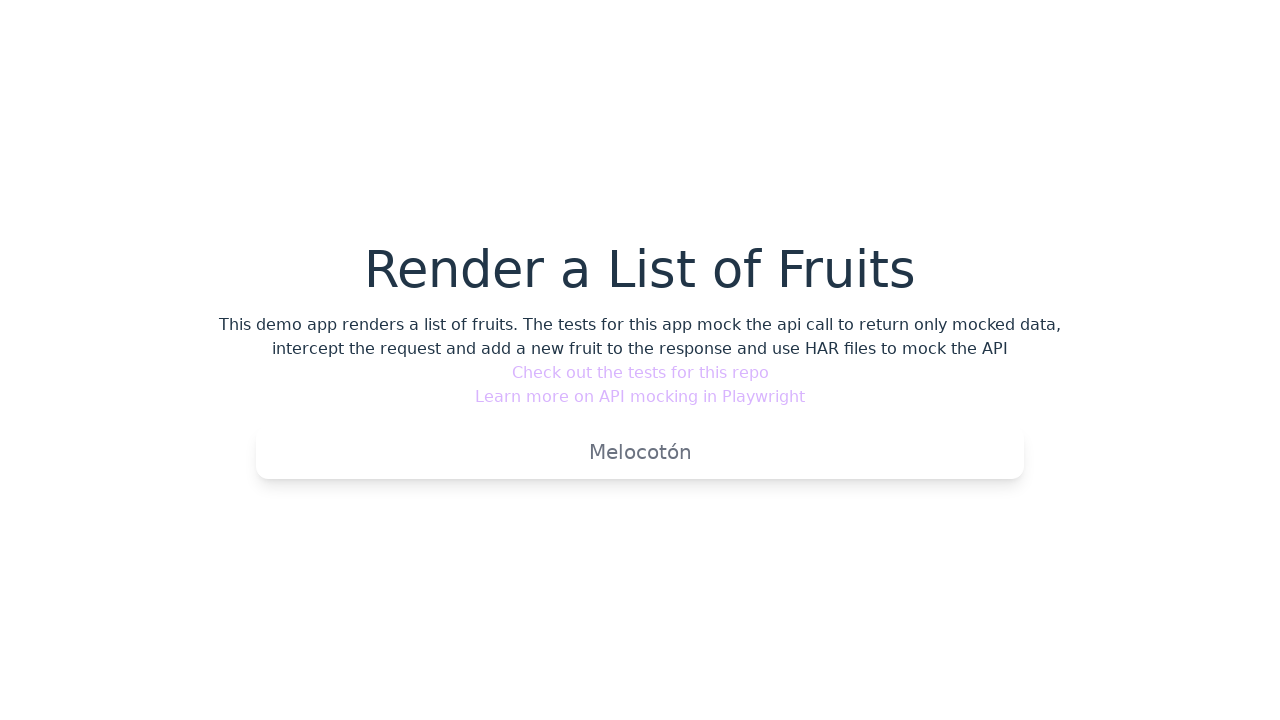